Tests page scrolling functionality by scrolling down 500 pixels on a portfolio website

Starting URL: https://ashishkumarportfolio.netlify.app/

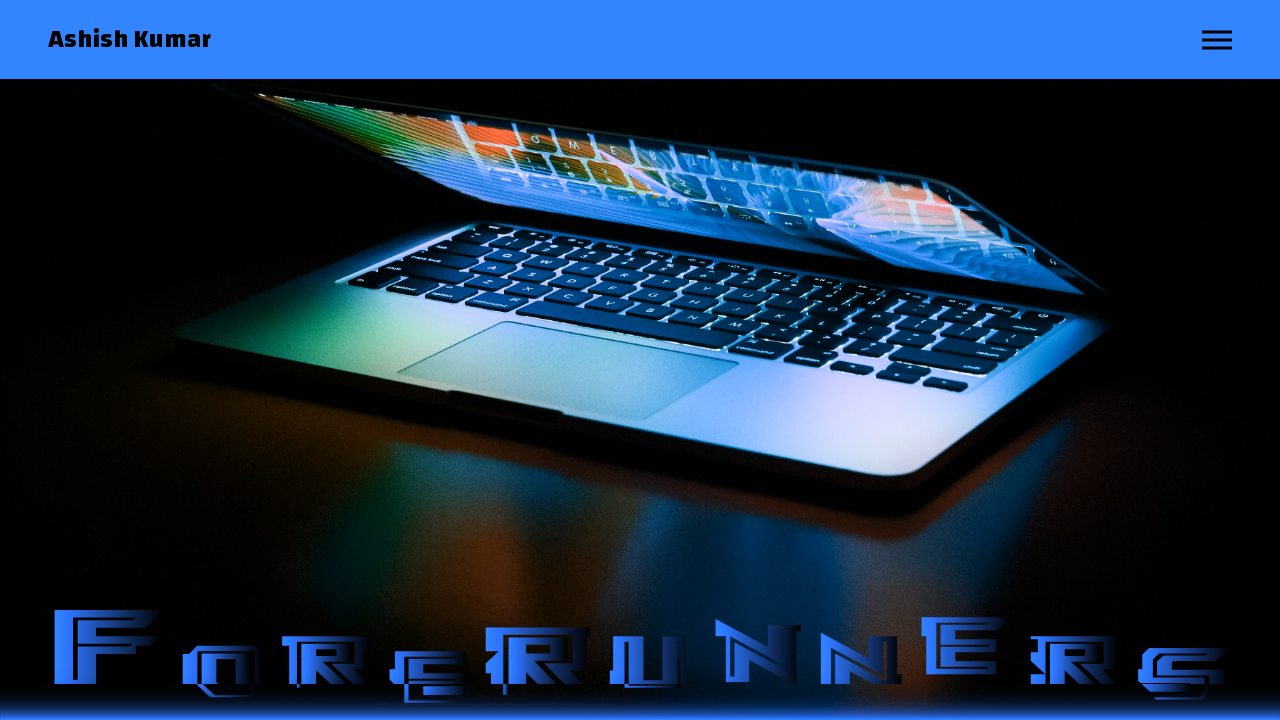

Scrolled down 500 pixels on the portfolio website
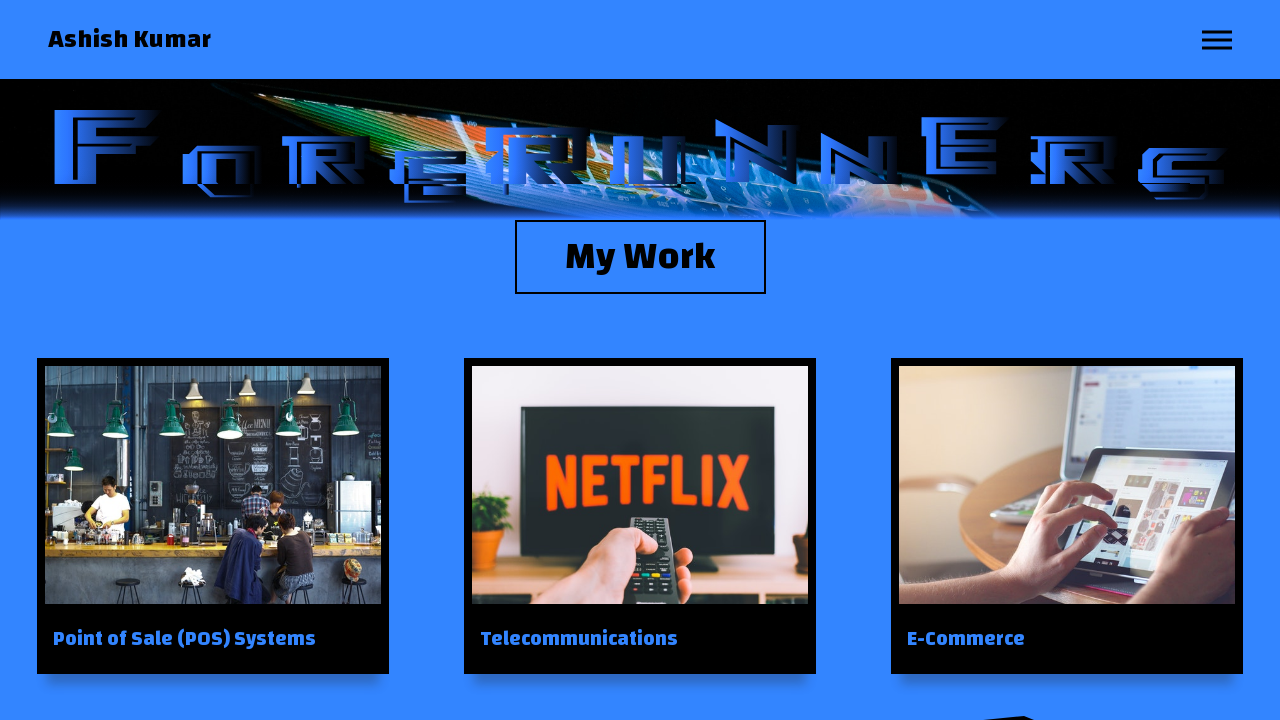

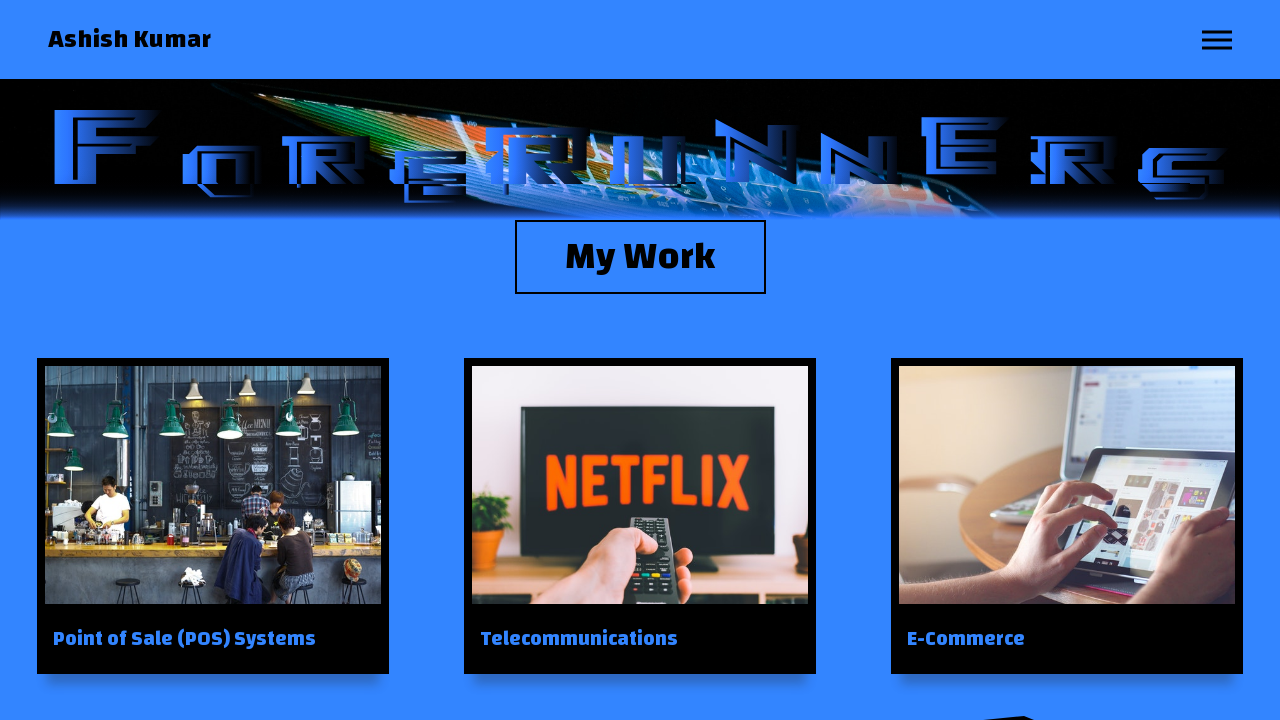